Tests search functionality on python.org by entering a search query and submitting the form

Starting URL: http://www.python.org

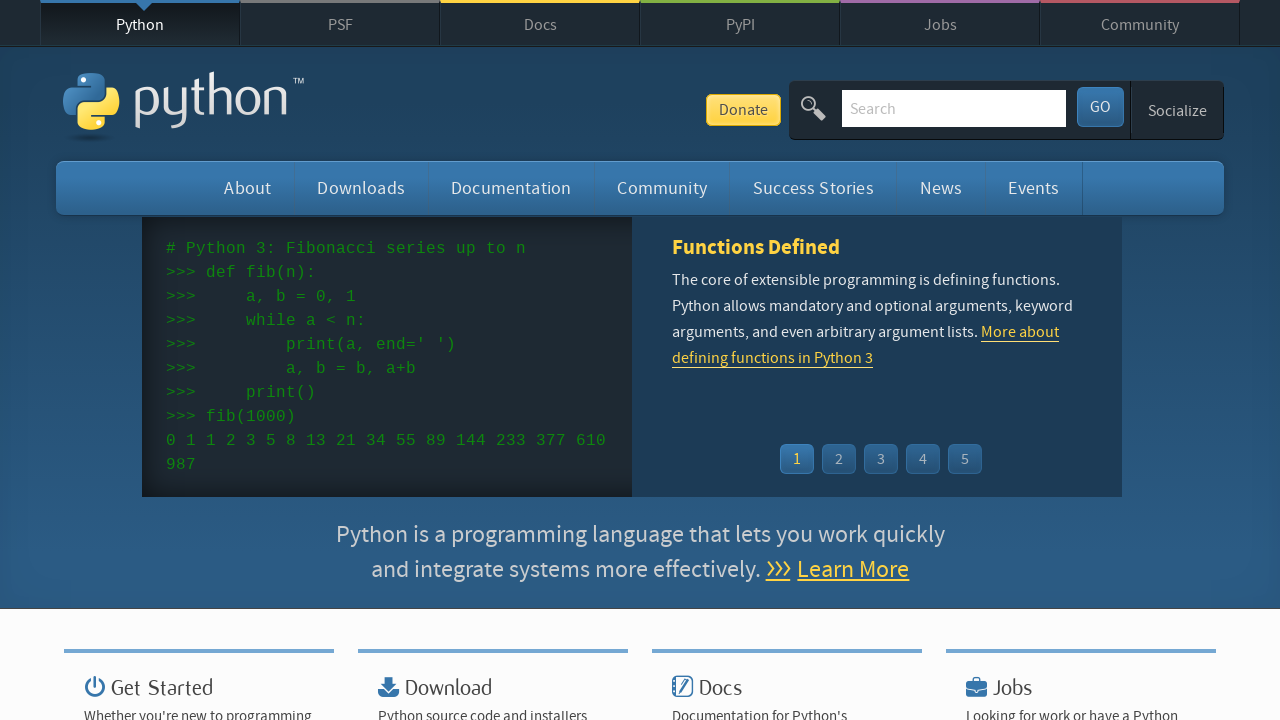

Filled search input field with 'pycon' on input[name='q']
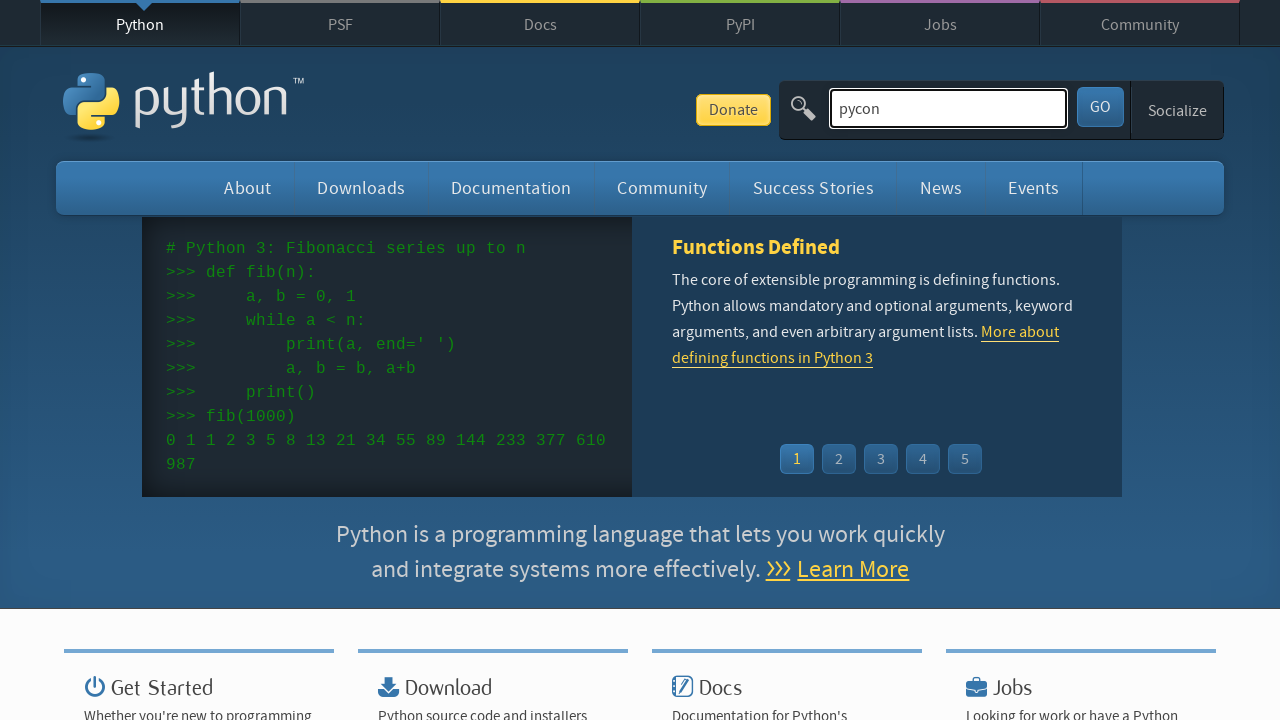

Pressed Enter to submit search form on input[name='q']
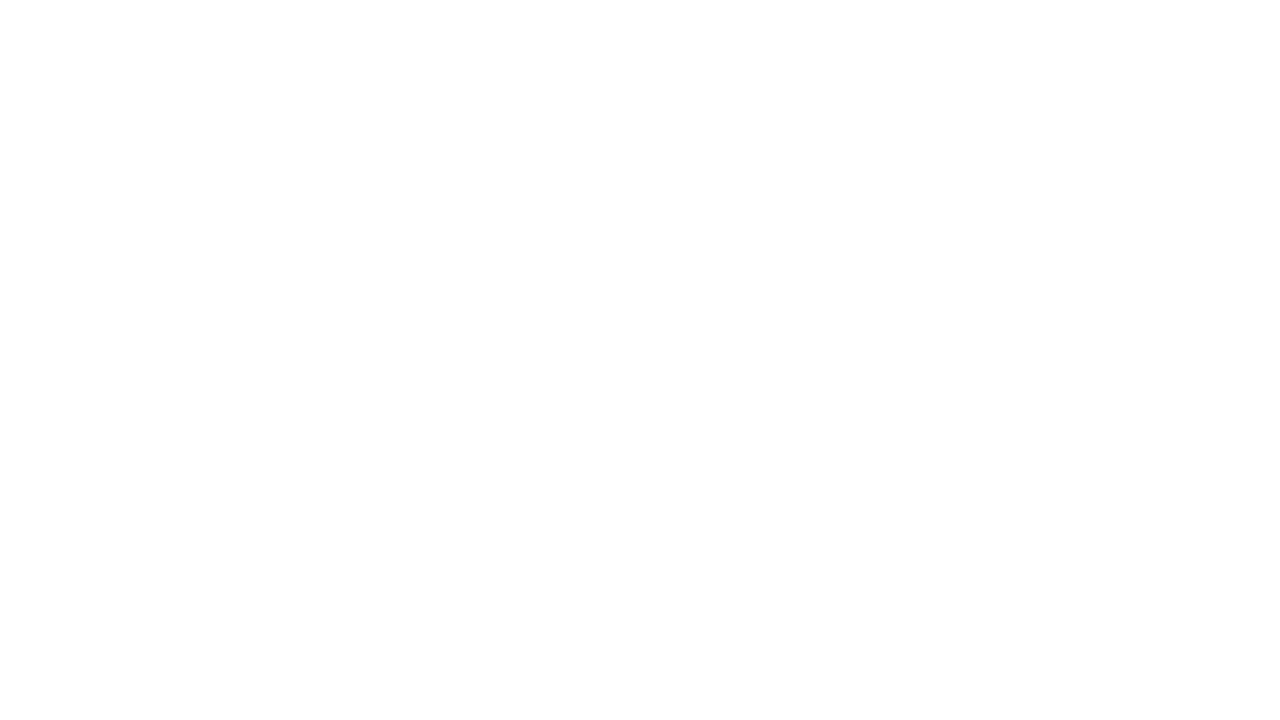

Search results page loaded successfully
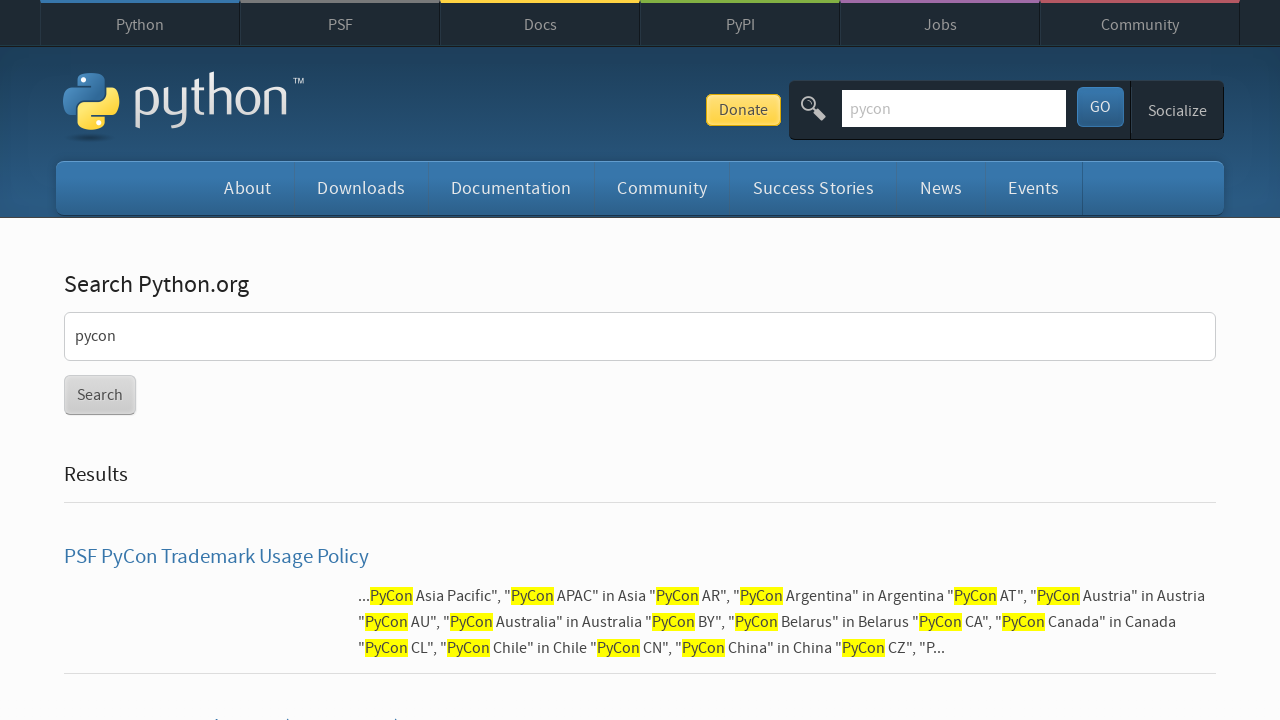

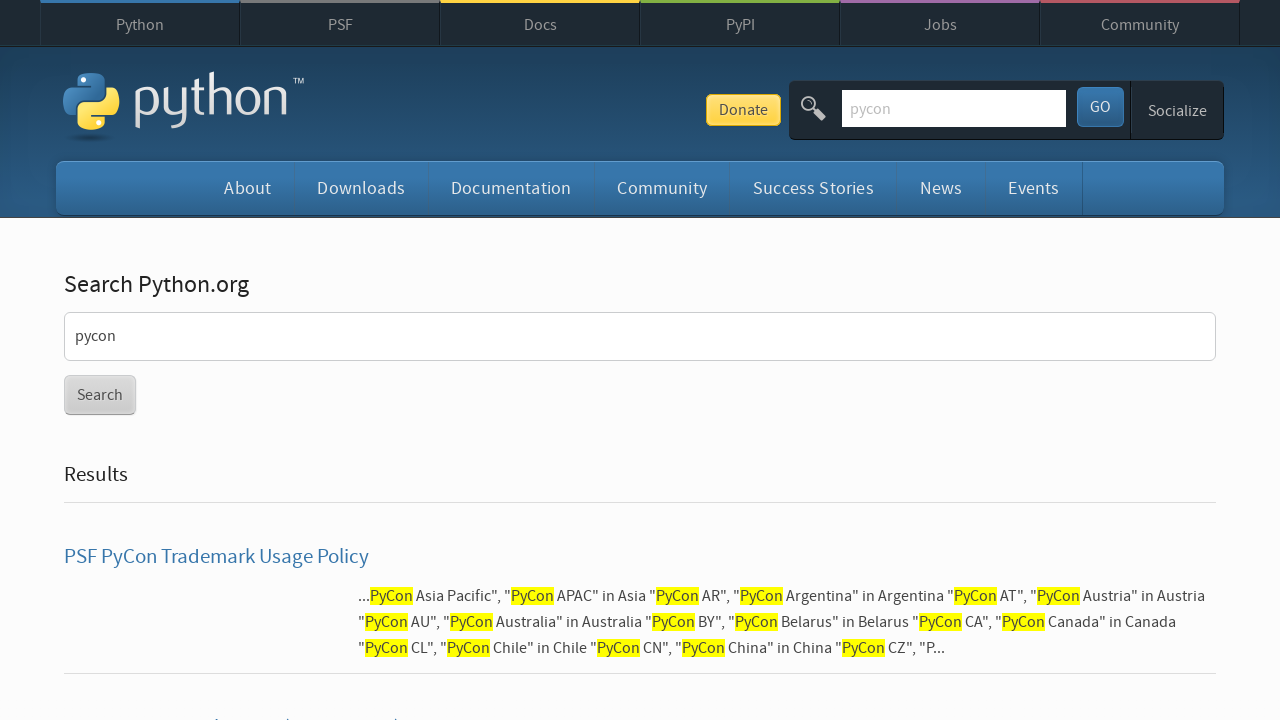